Tests error handling when entering a number above 100

Starting URL: https://kristinek.github.io/site/tasks/enter_a_number

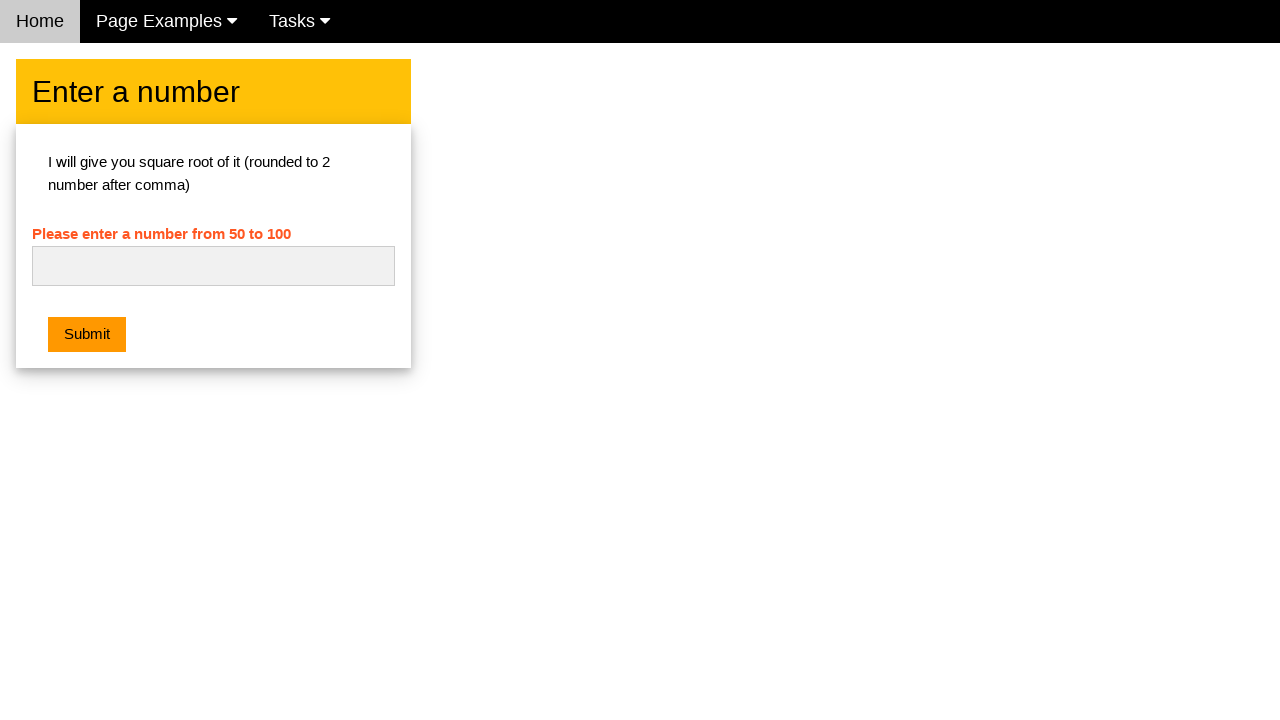

Entered number 111 (above 100) into input field on #numb
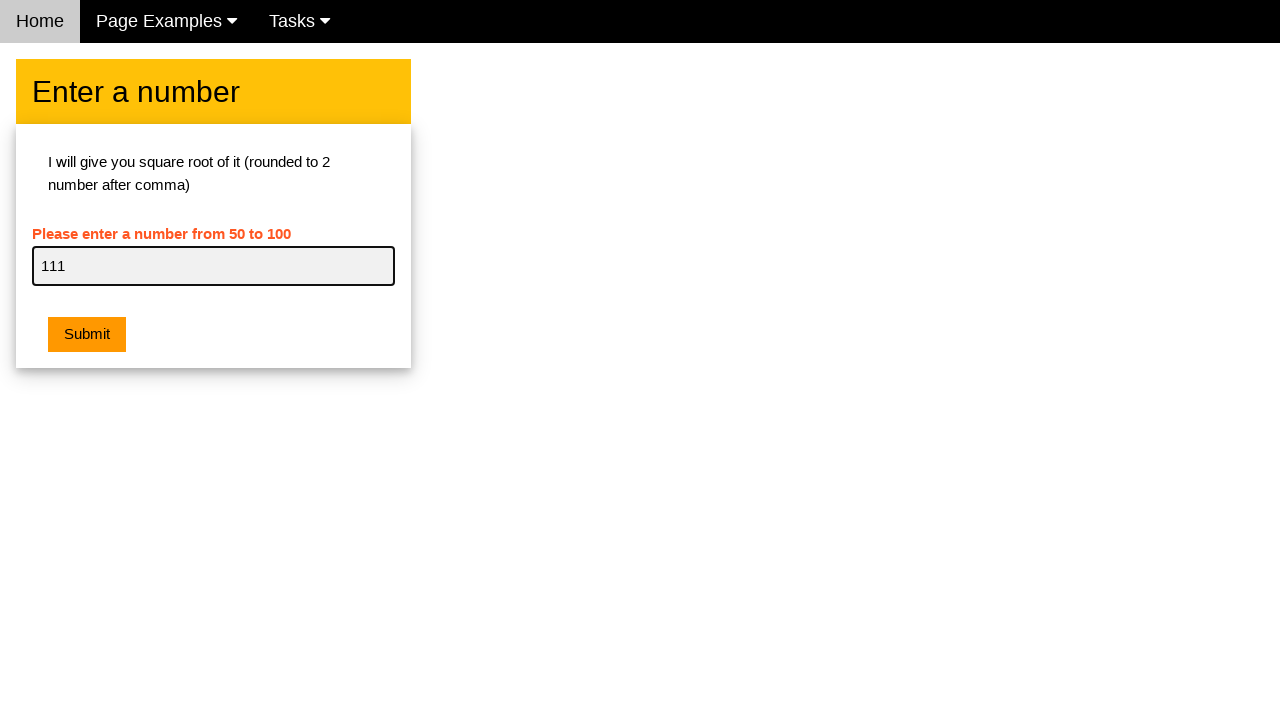

Clicked submit button at (87, 335) on button
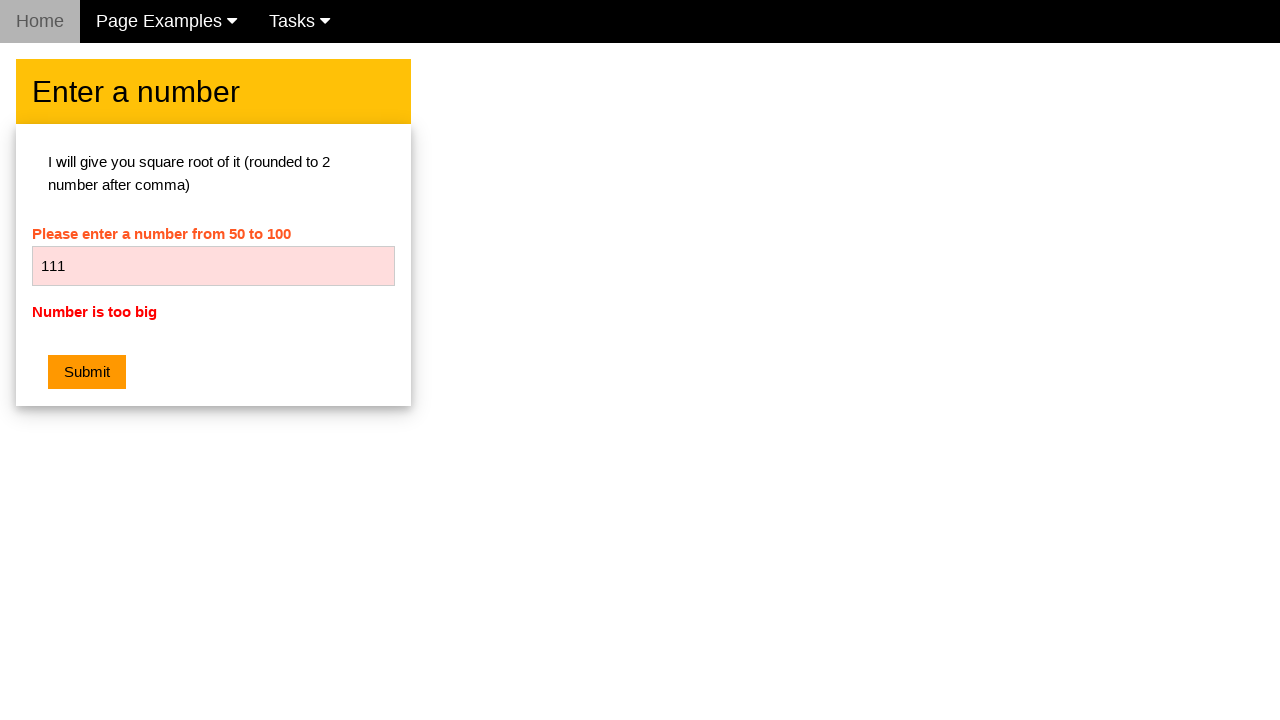

Error message element appeared
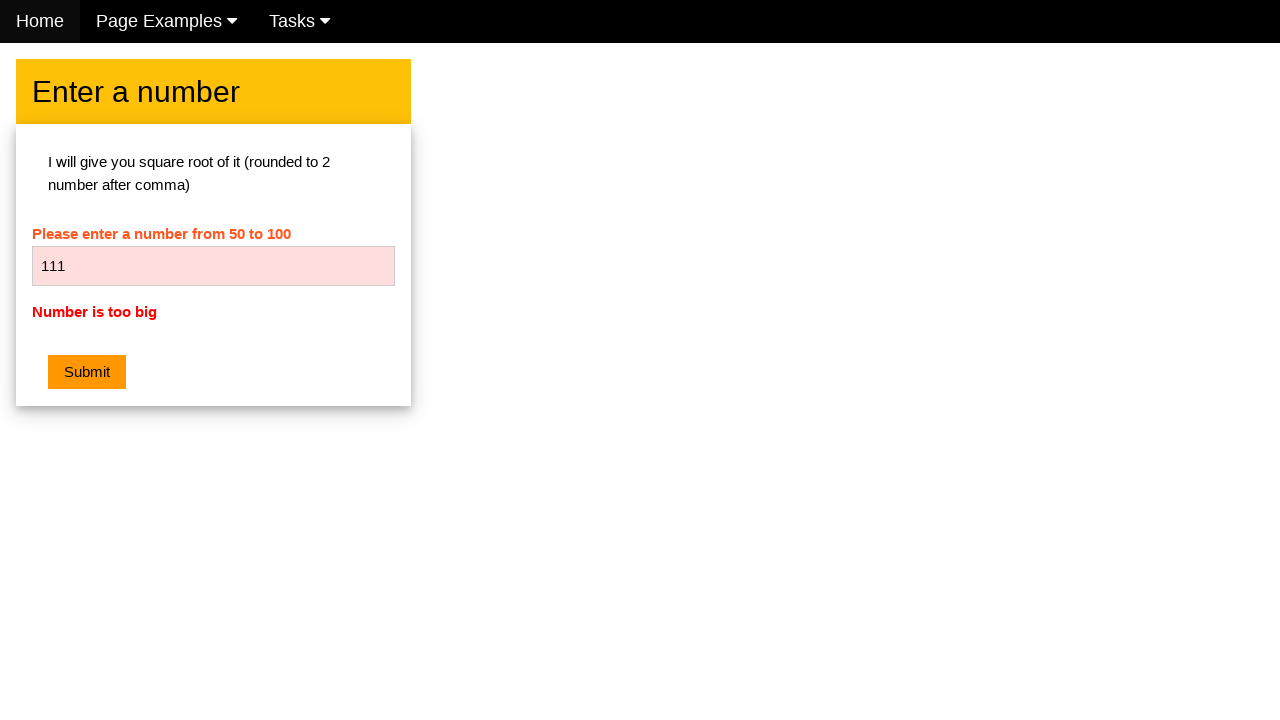

Retrieved error message text
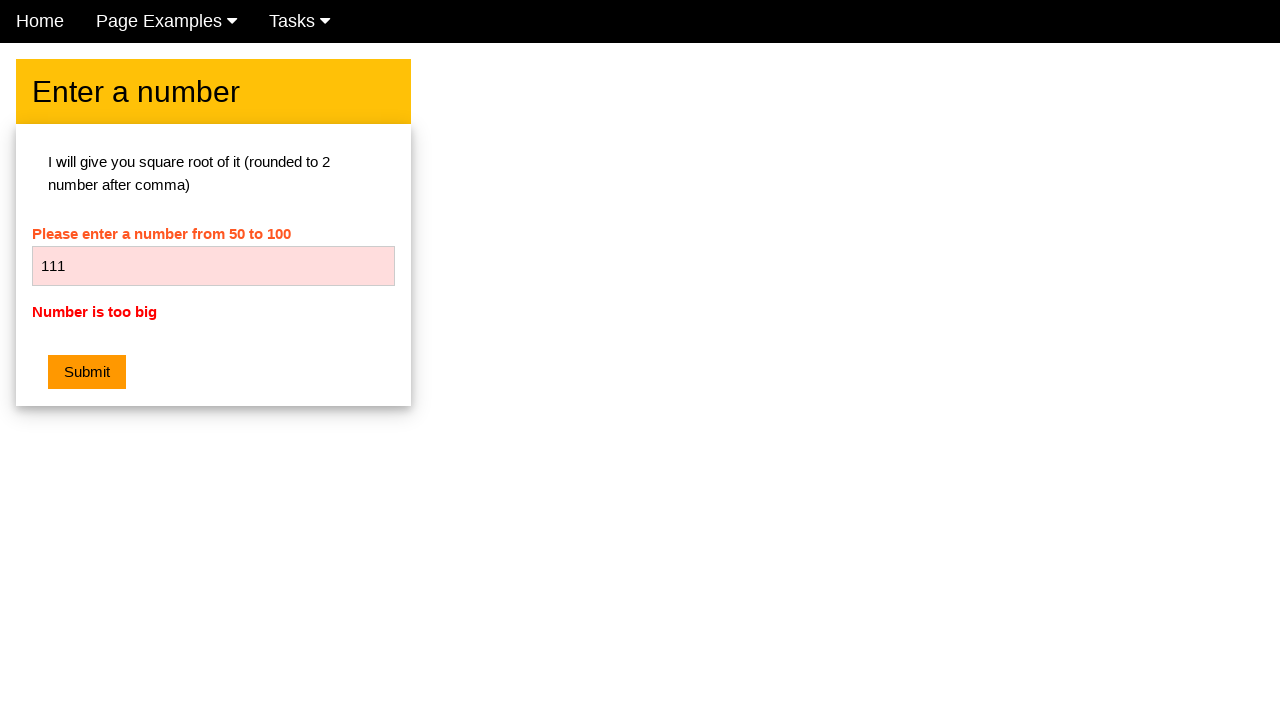

Assertion passed: error message matches 'Number is too big'
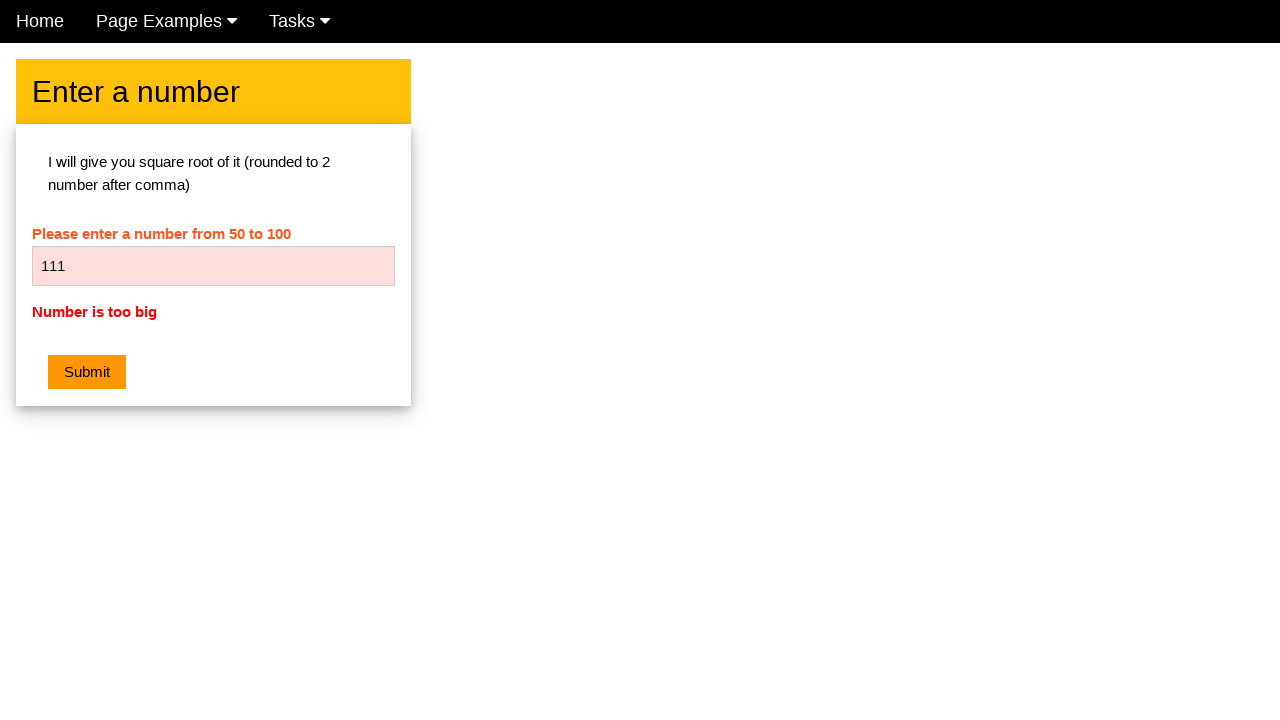

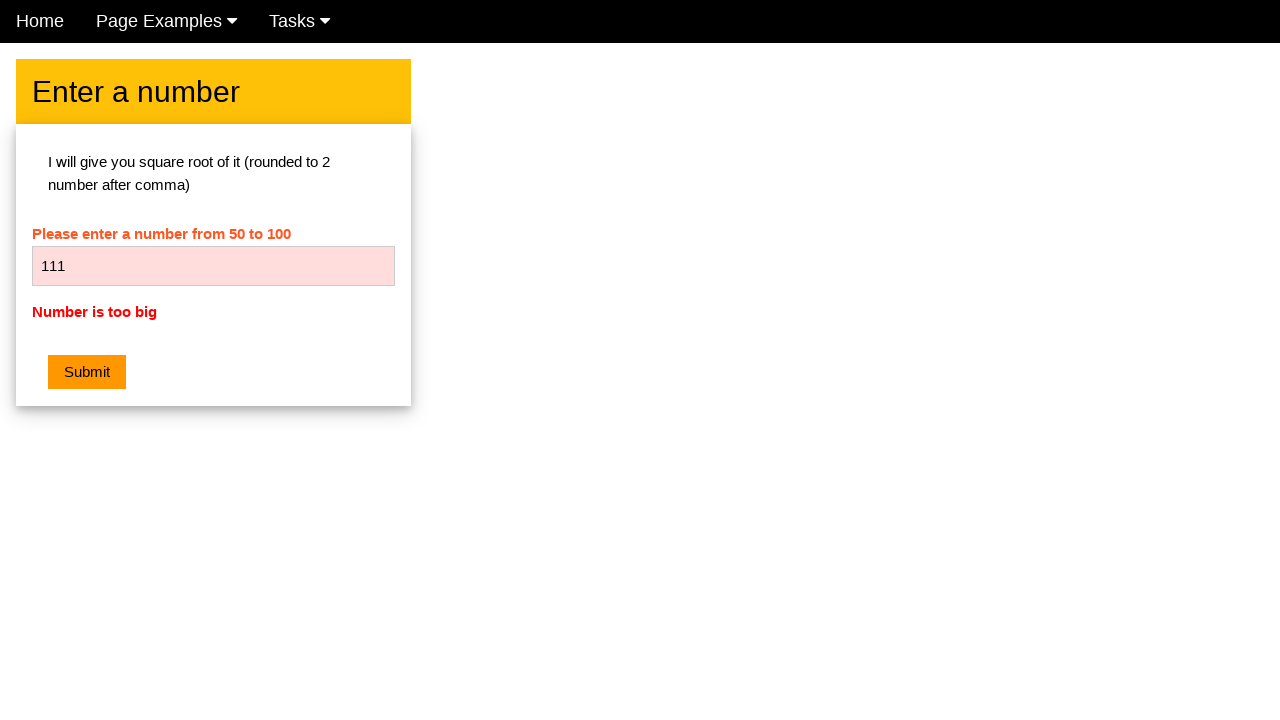